Tests alert handling by switching to an iframe, clicking a button to trigger an alert, and accepting it

Starting URL: https://www.w3schools.com/Jsref/tryit.asp?filename=tryjsref_alert

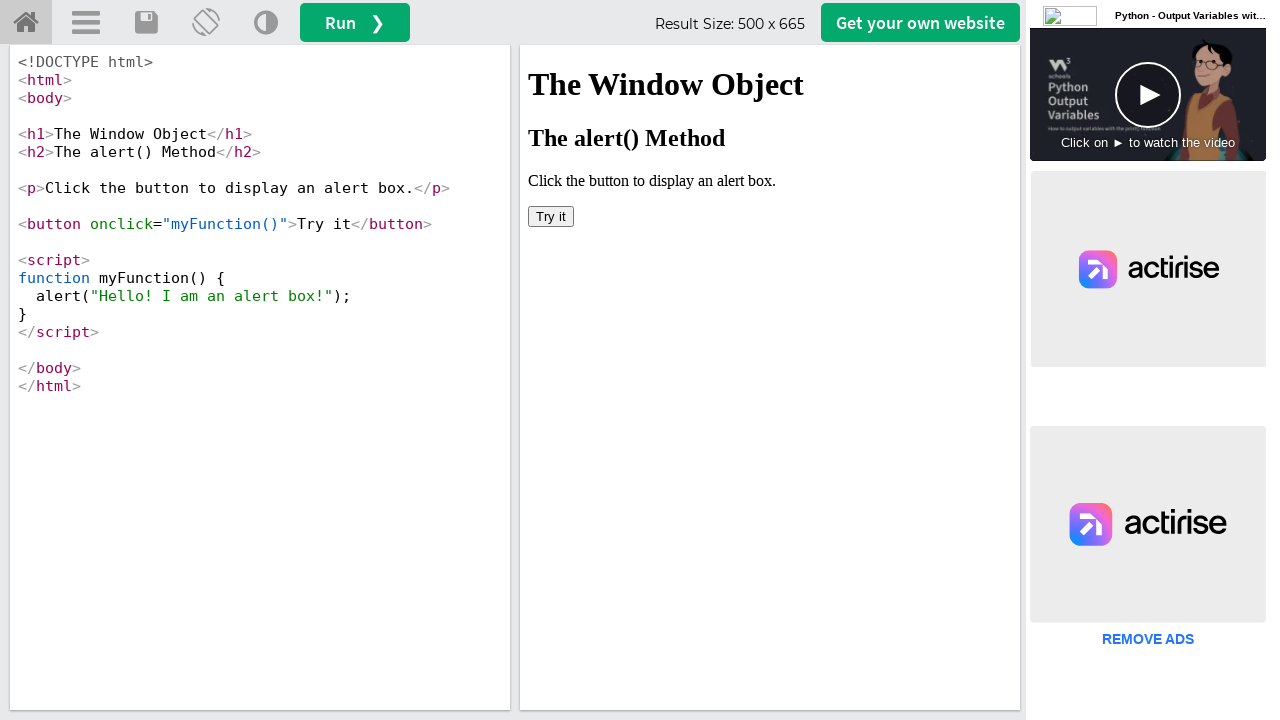

Switched to iframe 'iframeResult' containing the alert button
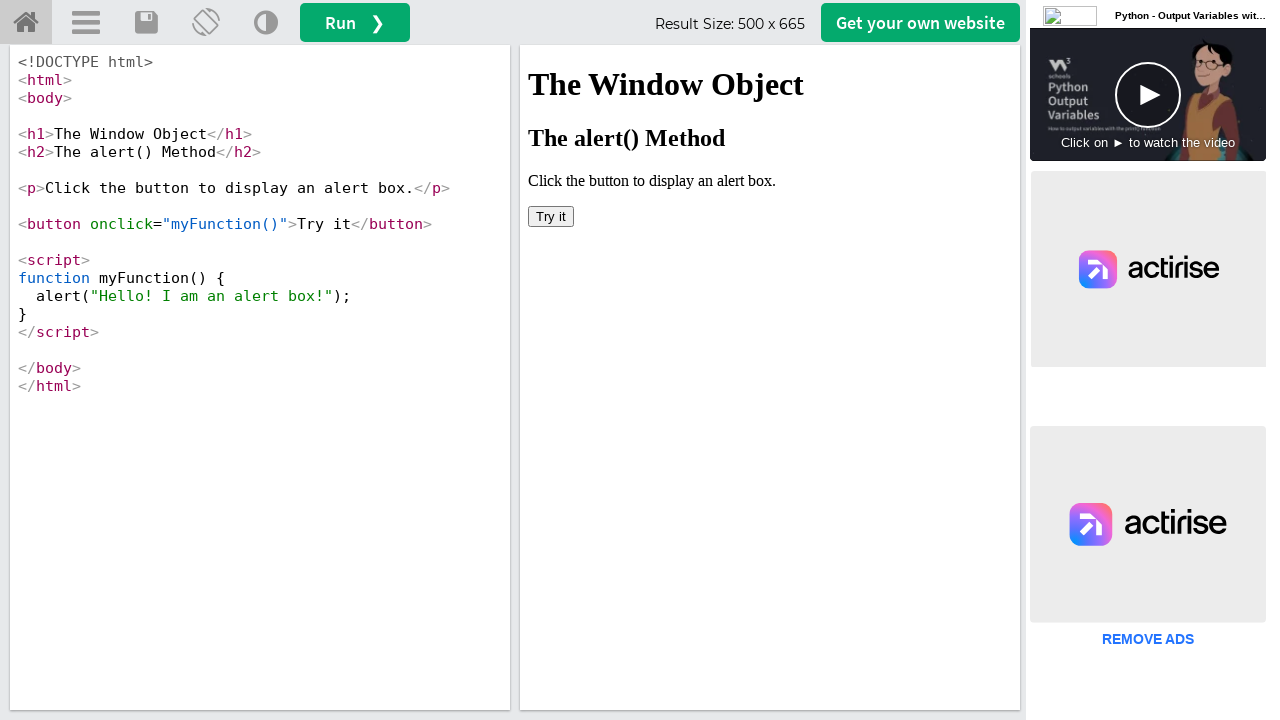

Clicked button in iframe to trigger alert dialog at (551, 216) on button
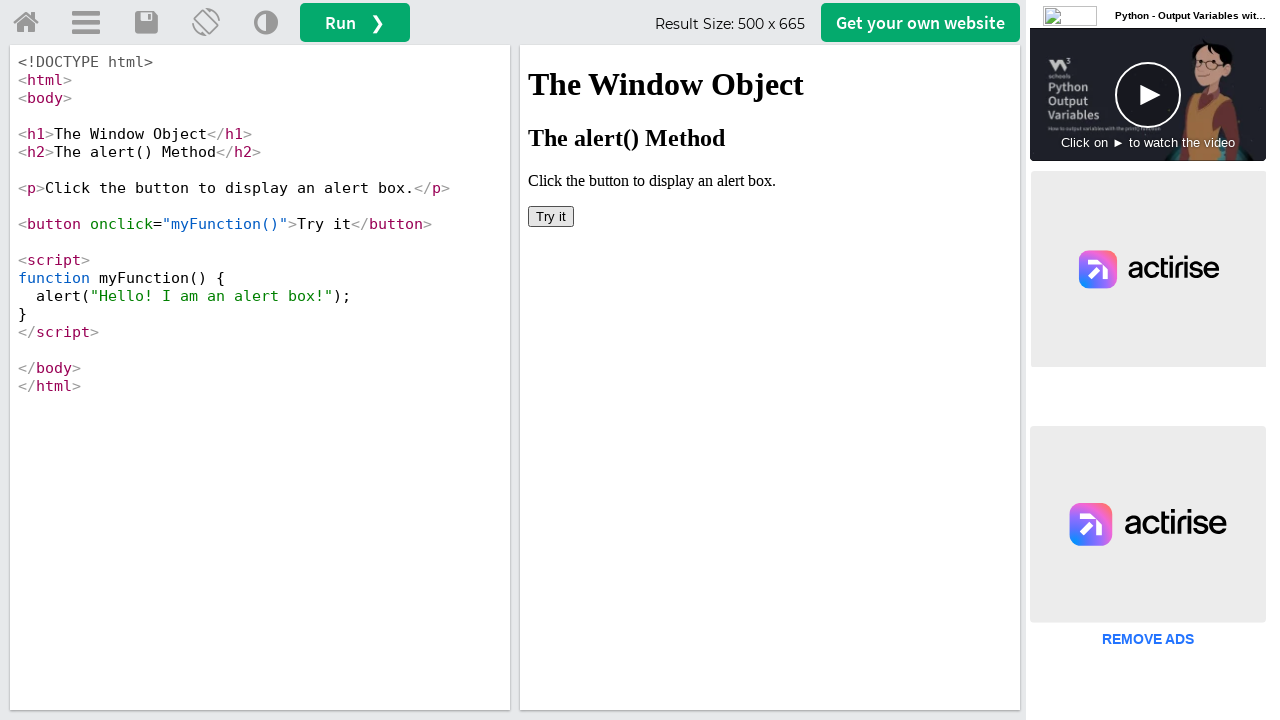

Set up dialog handler to accept alert
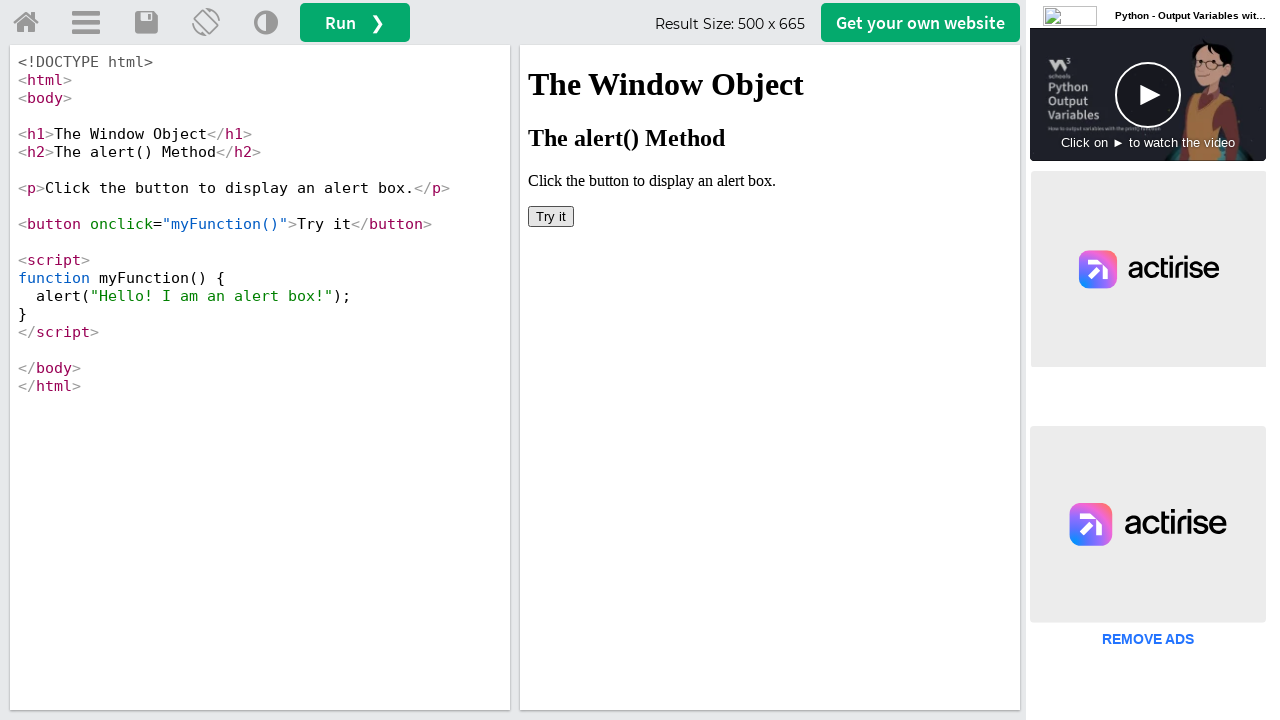

Waited for alert to be processed
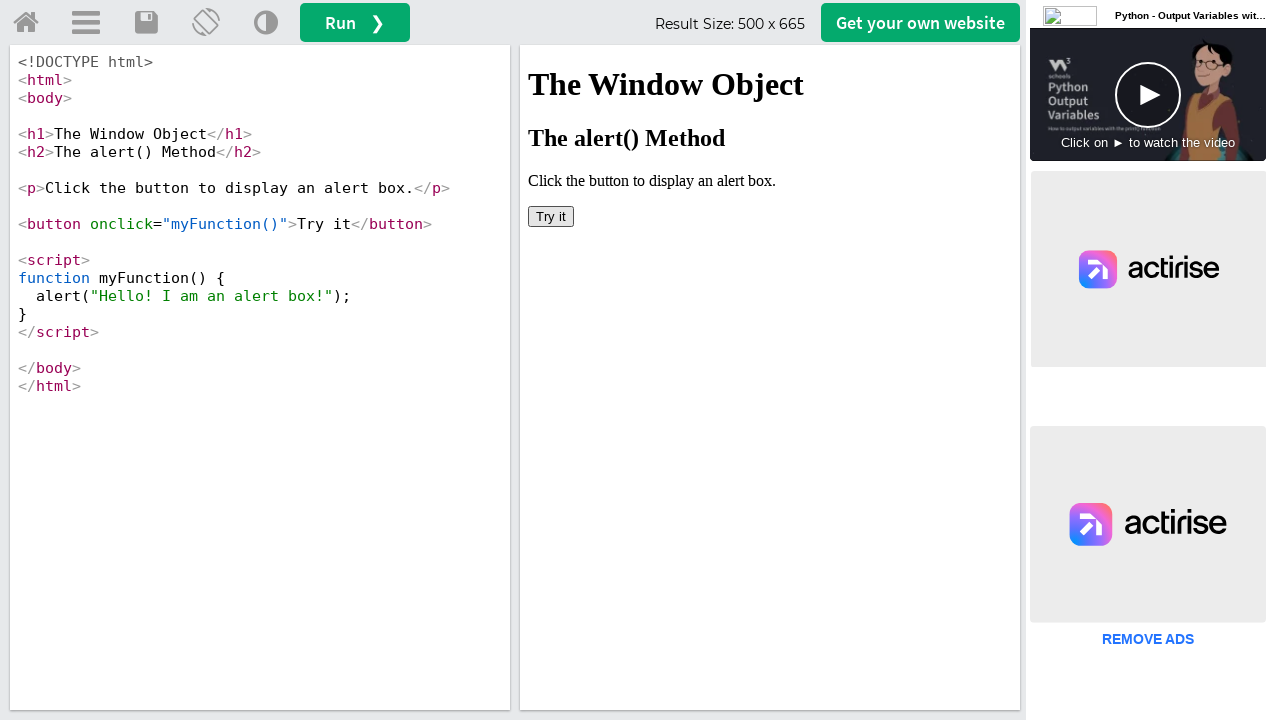

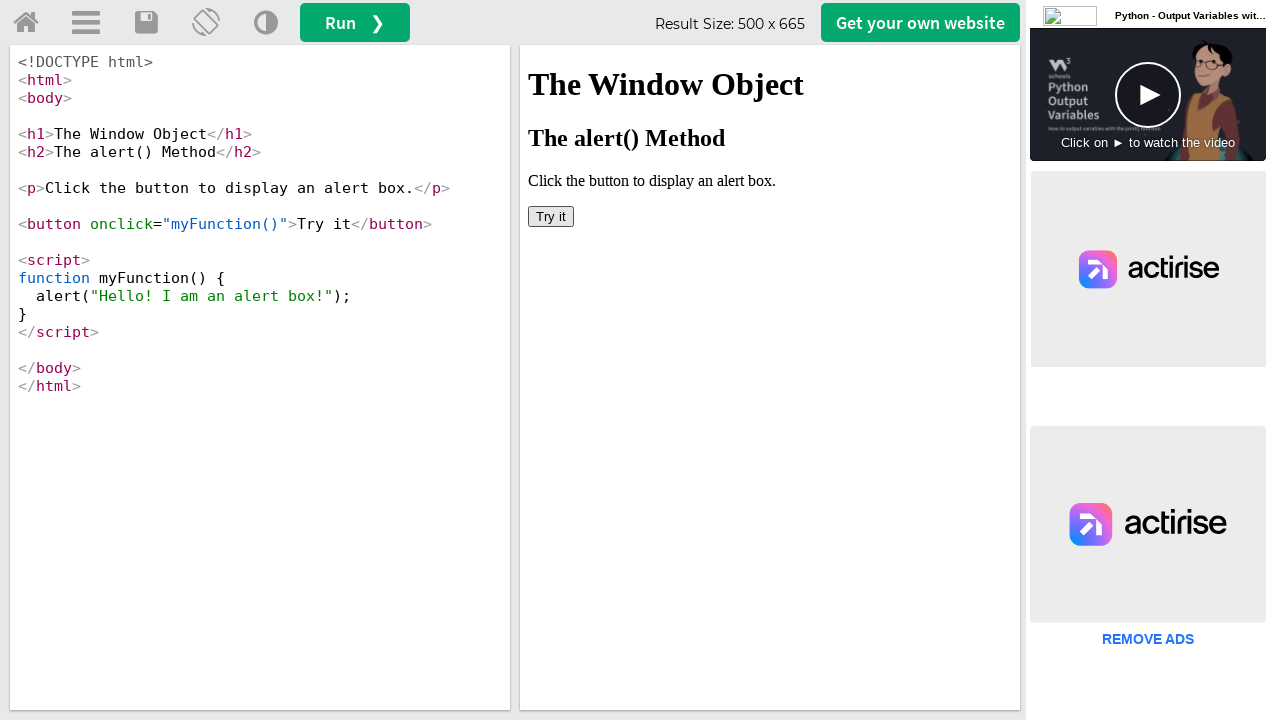